Tests clicking on a link that opens a popup window on the omayo test page

Starting URL: https://omayo.blogspot.com/

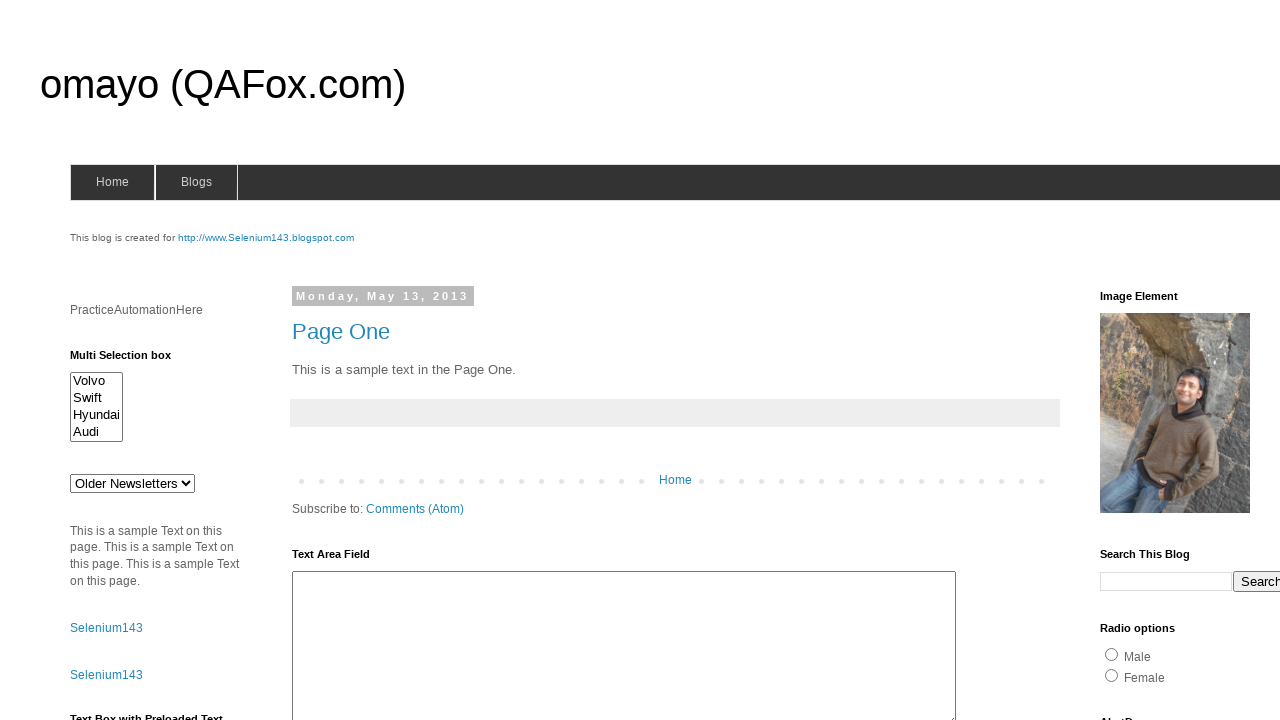

Clicked on 'Open a popup window' link at (132, 360) on xpath=//a[text()='Open a popup window']
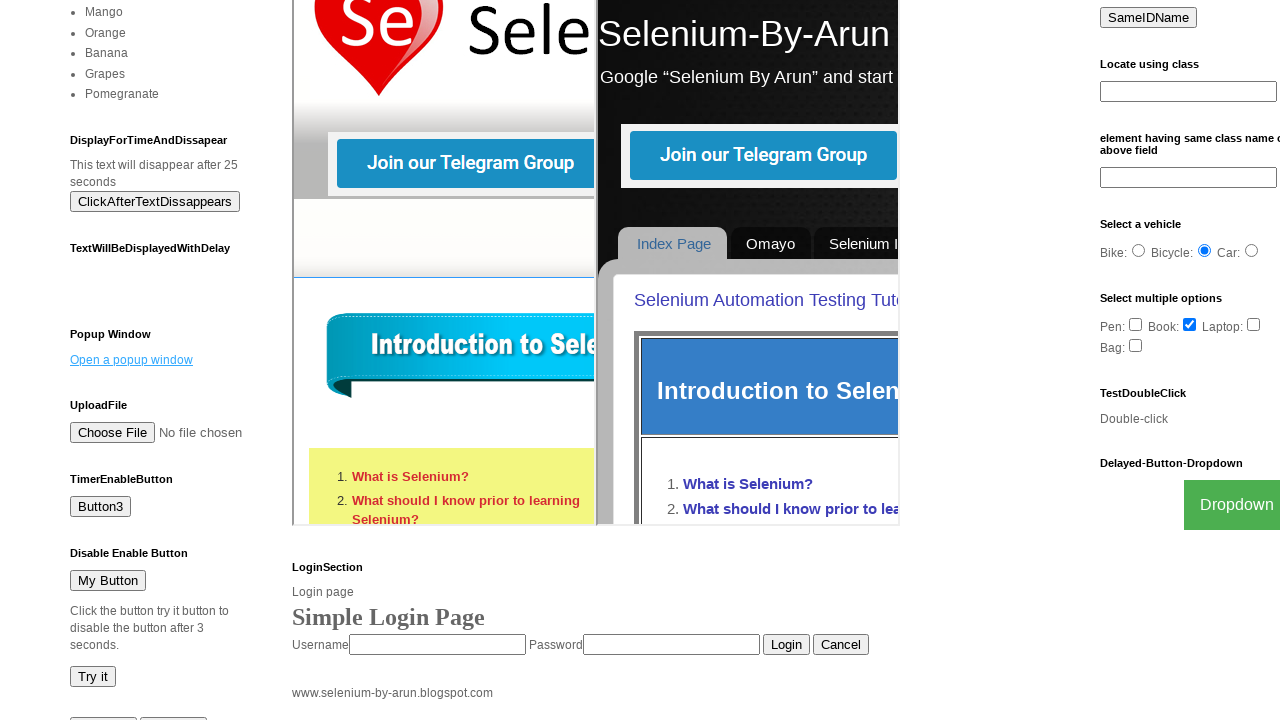

Waited 2 seconds for popup to appear
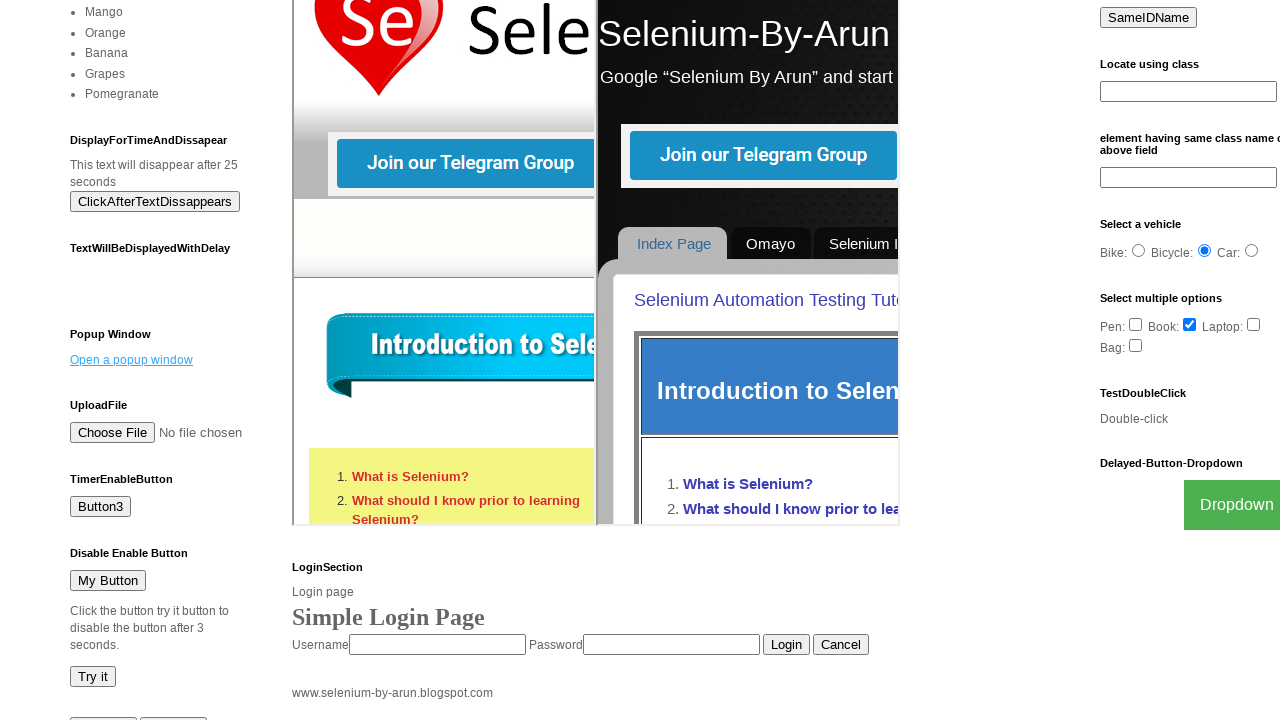

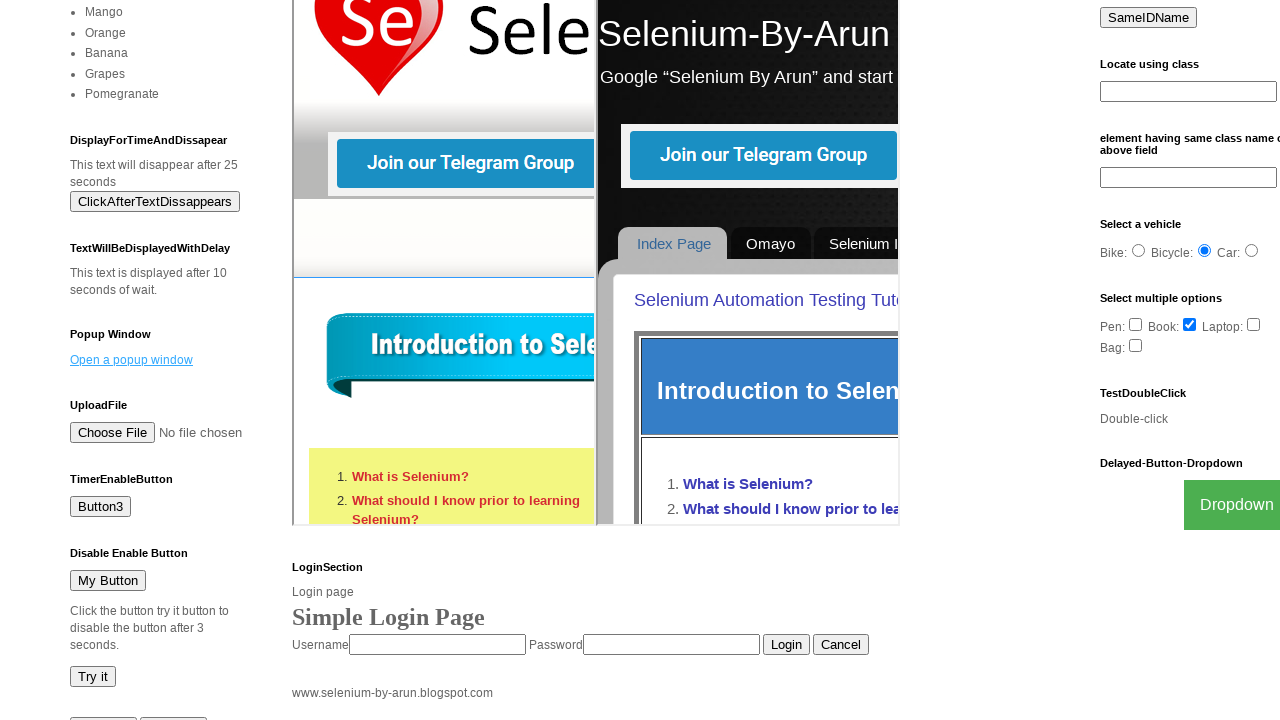